Tests a JavaScript prompt dialog by clicking a button that triggers the prompt, verifying the alert text, typing "Hello World", accepting it, and verifying the entered text in the result.

Starting URL: https://testcenter.techproeducation.com/index.php?page=javascript-alerts

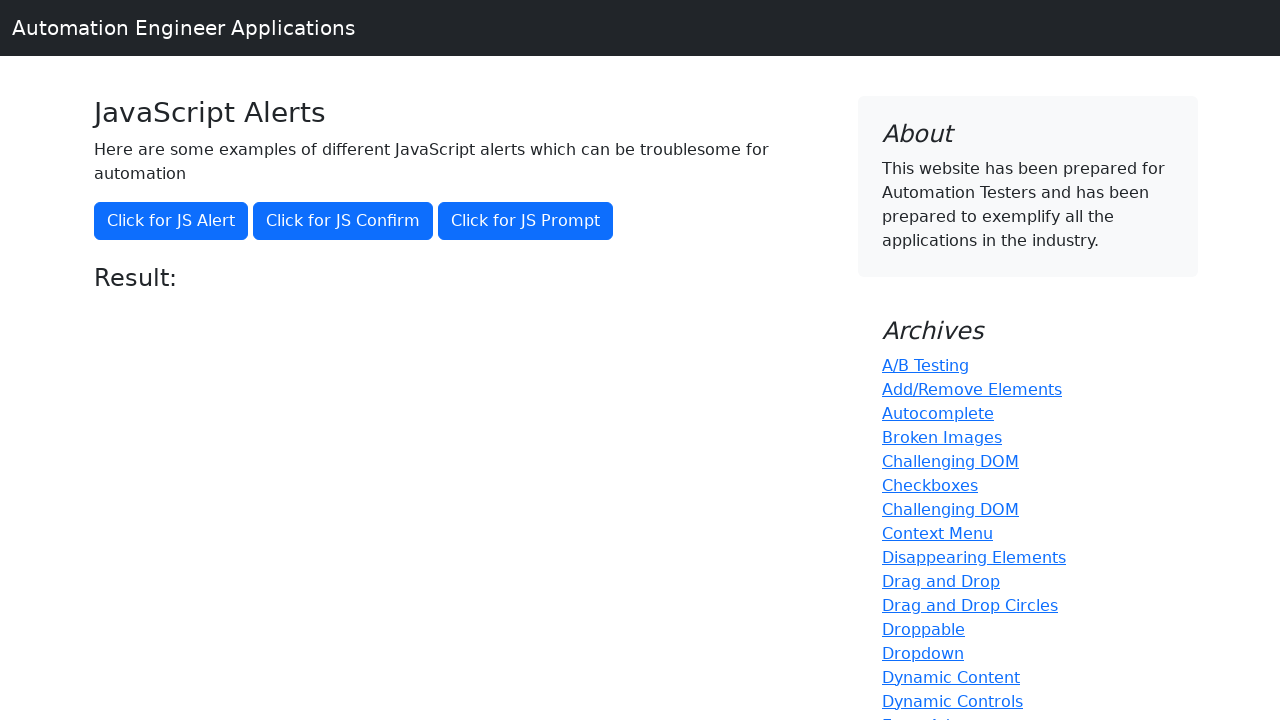

Set up dialog event handler
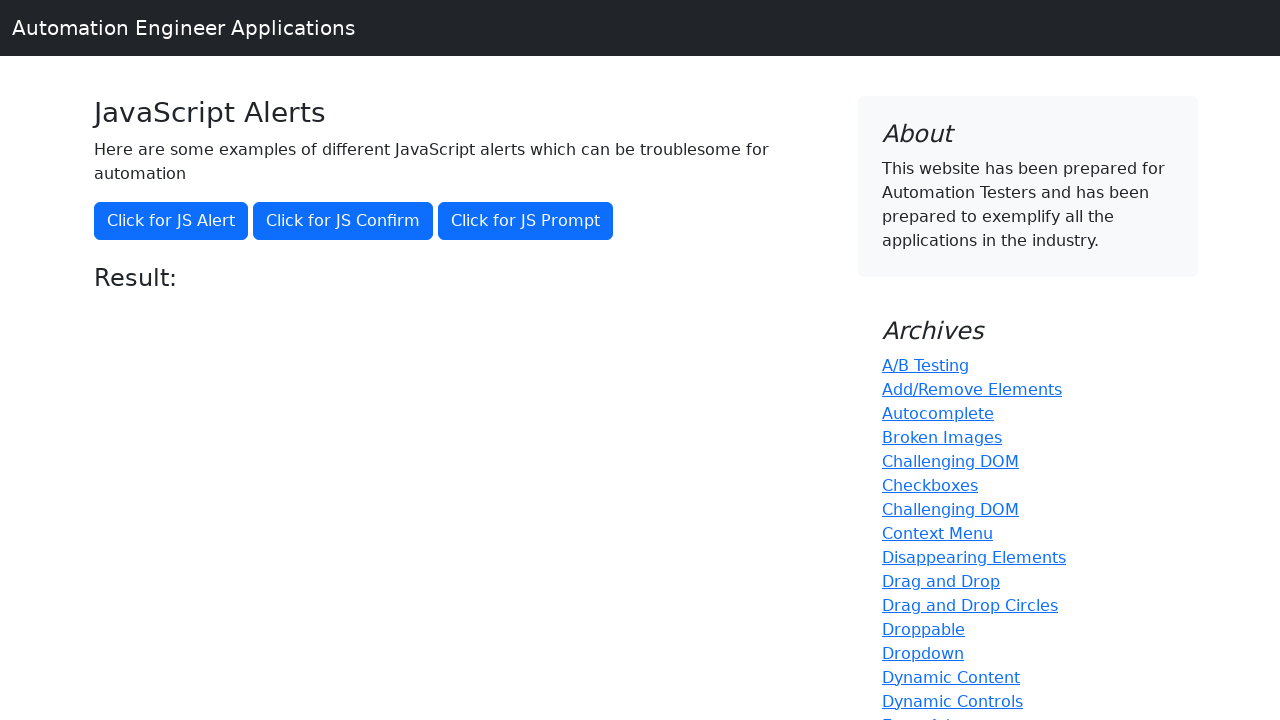

Clicked button to trigger JavaScript prompt dialog at (526, 221) on button[onclick='jsPrompt()']
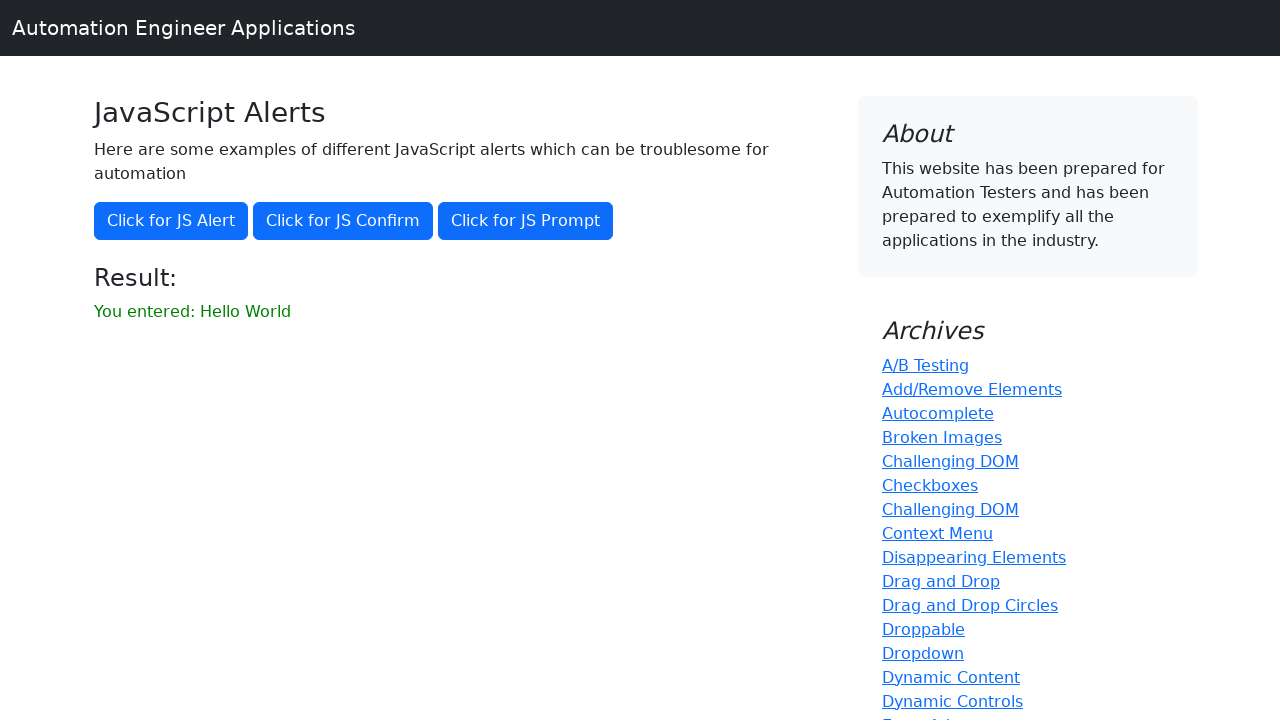

Result message element loaded
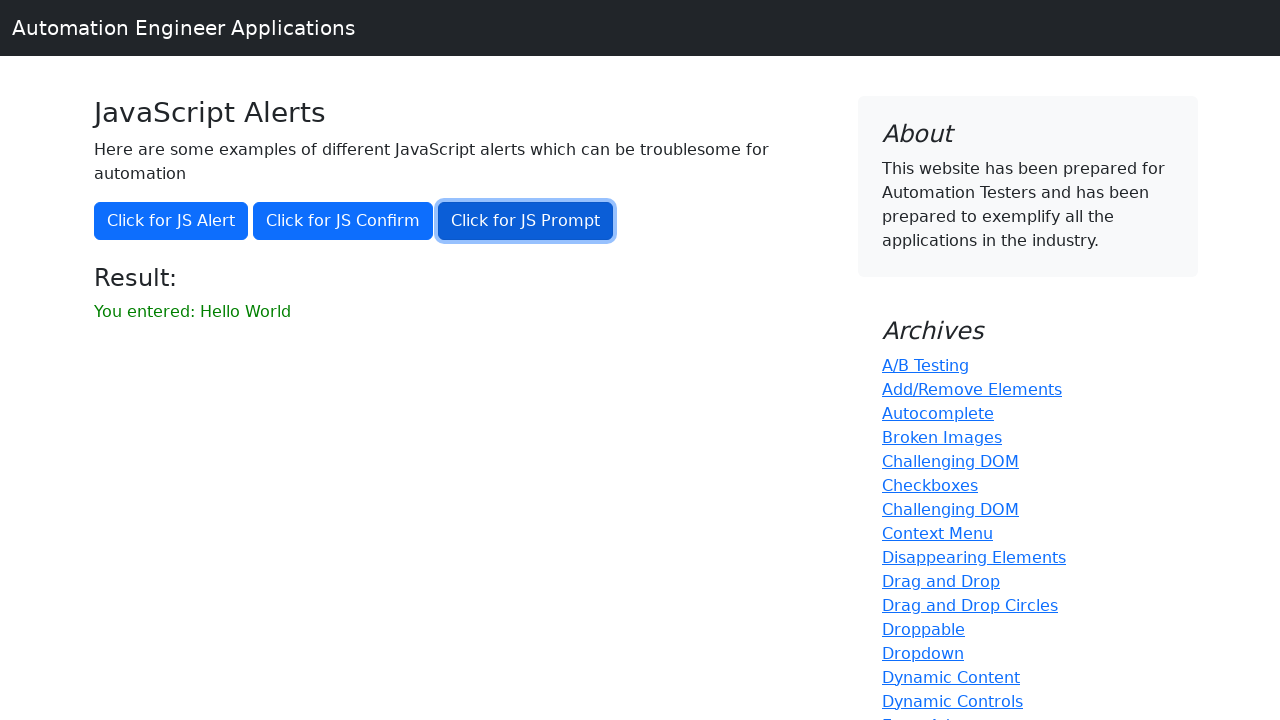

Retrieved result text: 'You entered: Hello World'
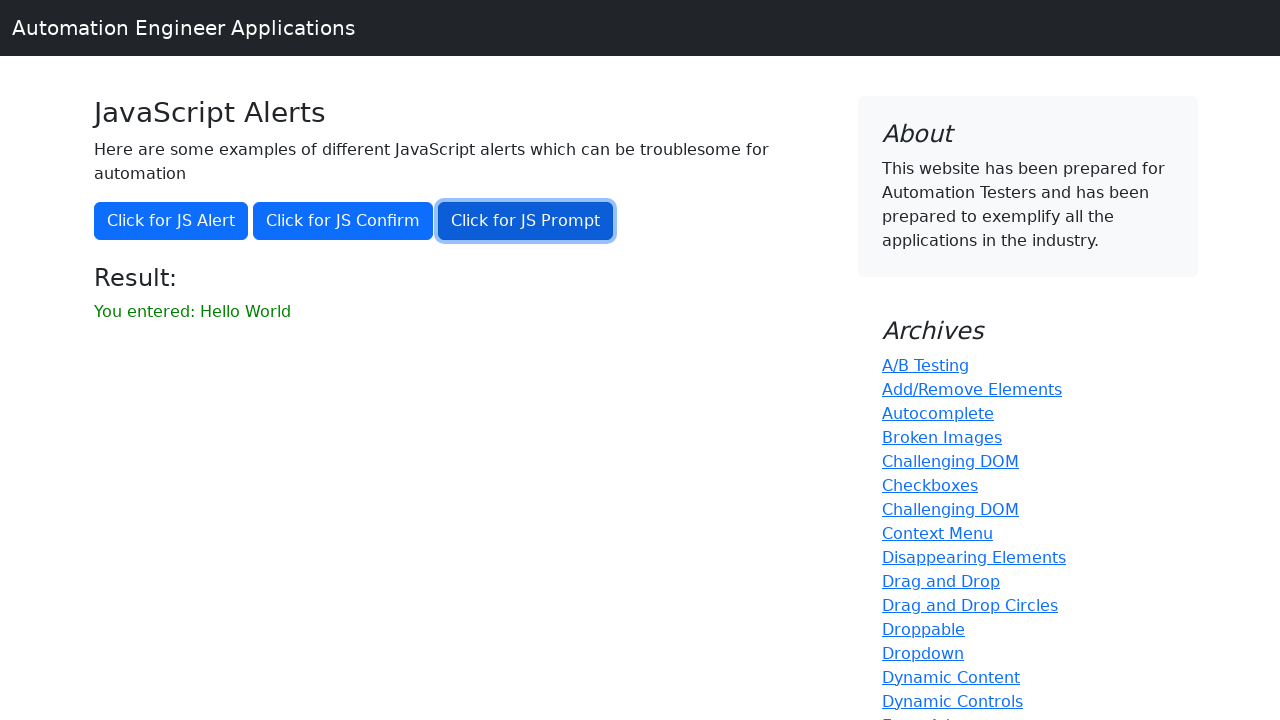

Verified entered text matches expected result 'You entered: Hello World'
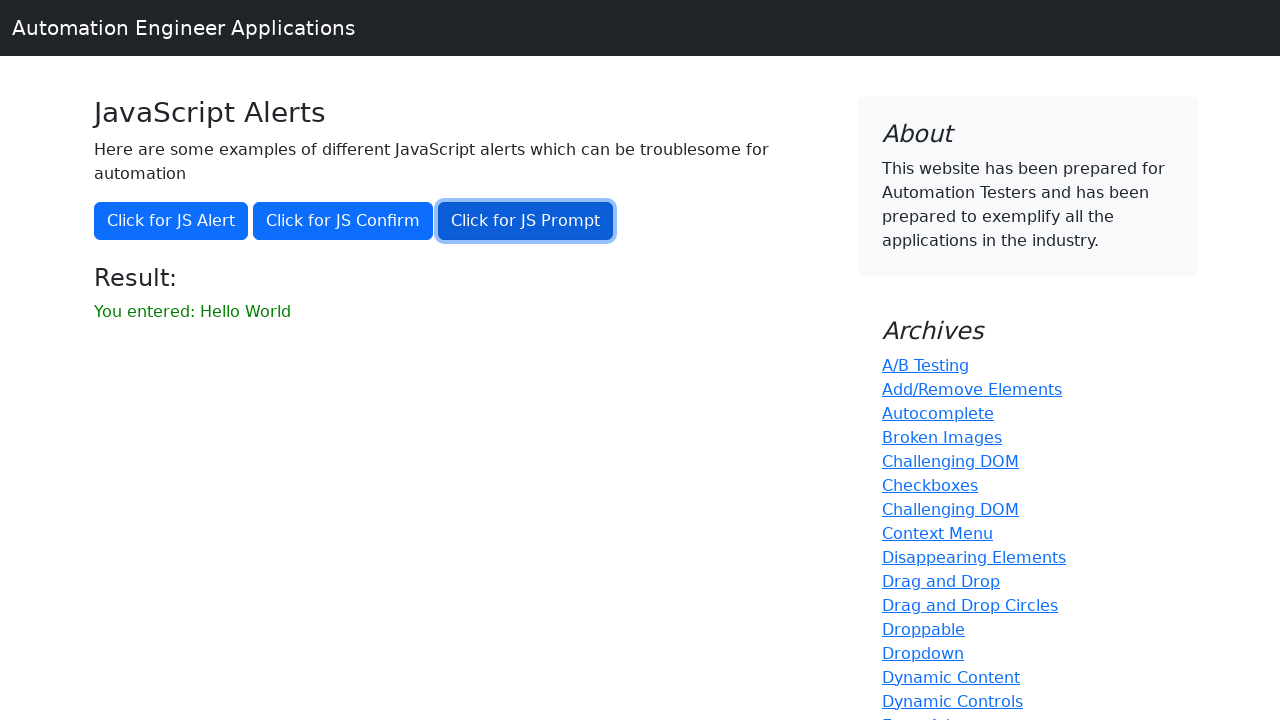

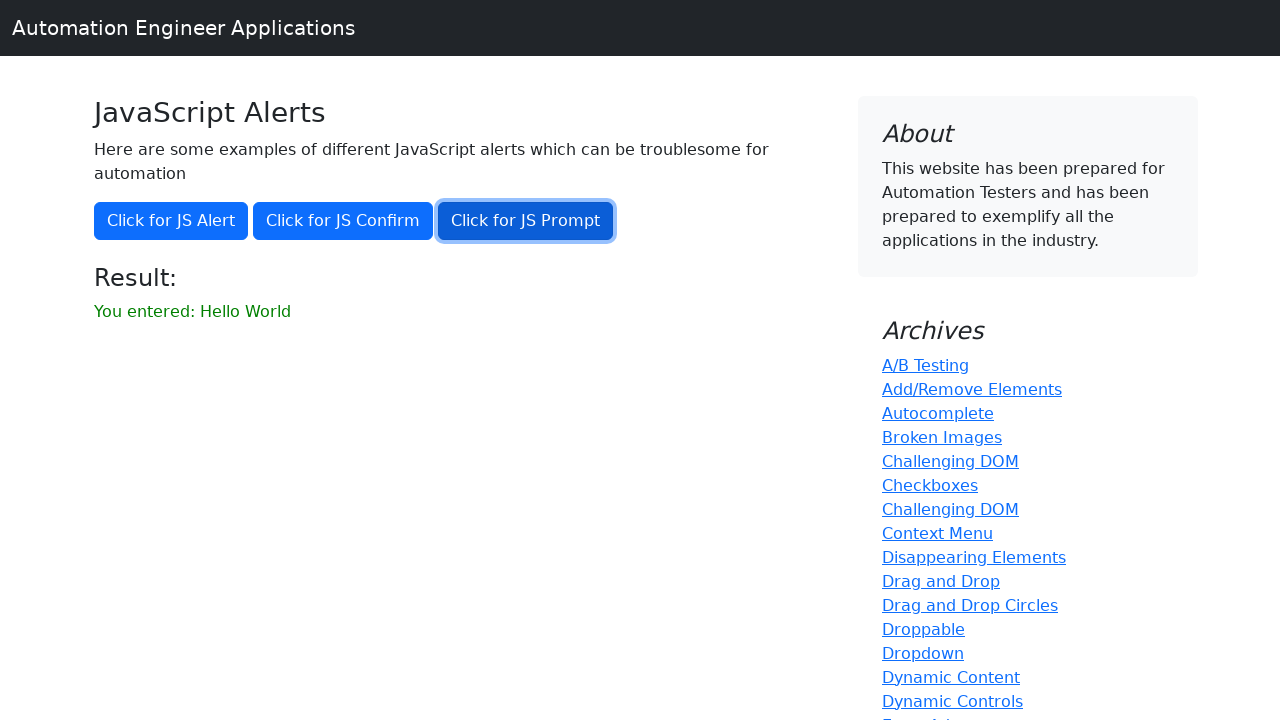